Tests textarea field by clicking and entering multiline text

Starting URL: https://bonigarcia.dev/selenium-webdriver-java/web-form.html

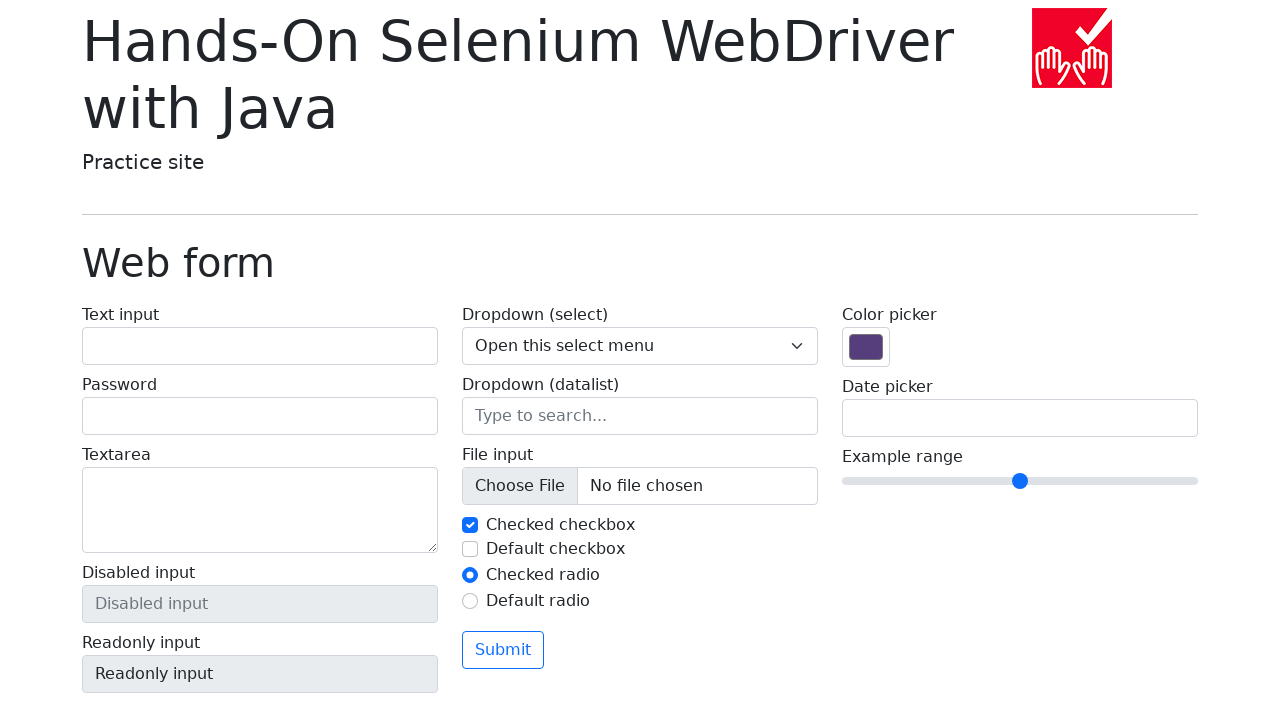

Clicked on textarea field at (260, 510) on textarea[name='my-textarea']
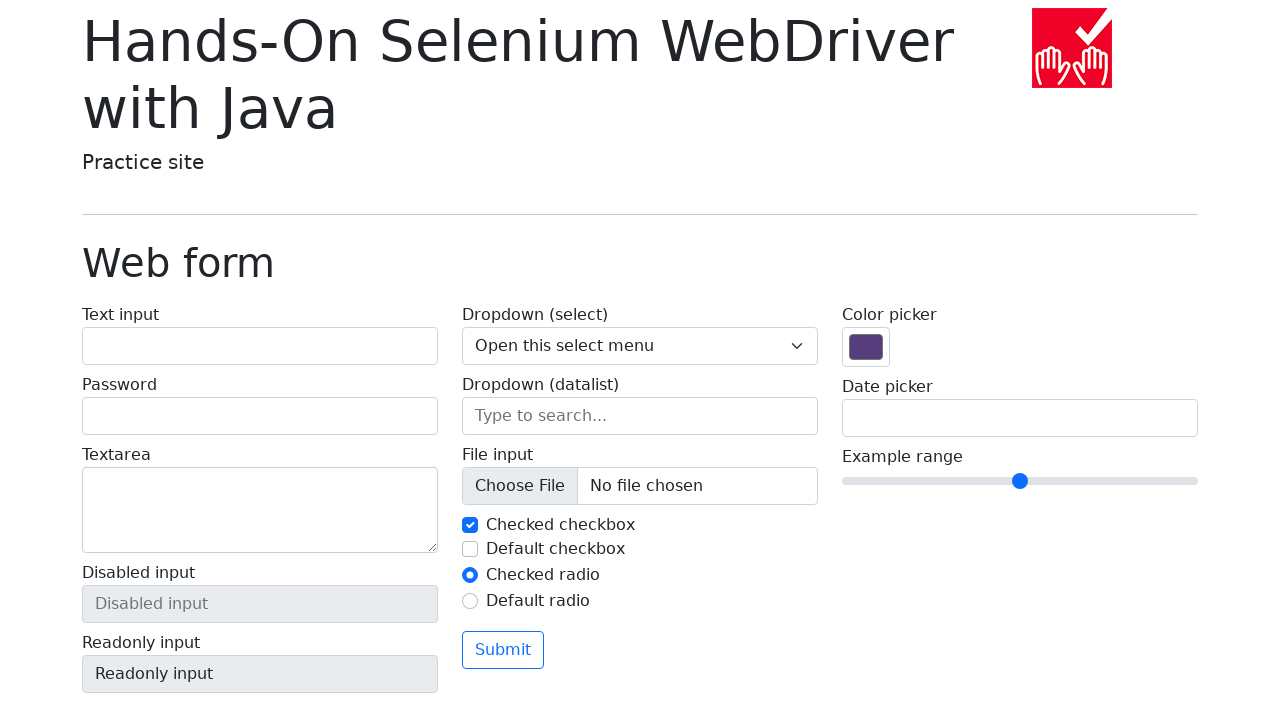

Entered multiline text 'Sample text for testing purposes!' into textarea field on textarea[name='my-textarea']
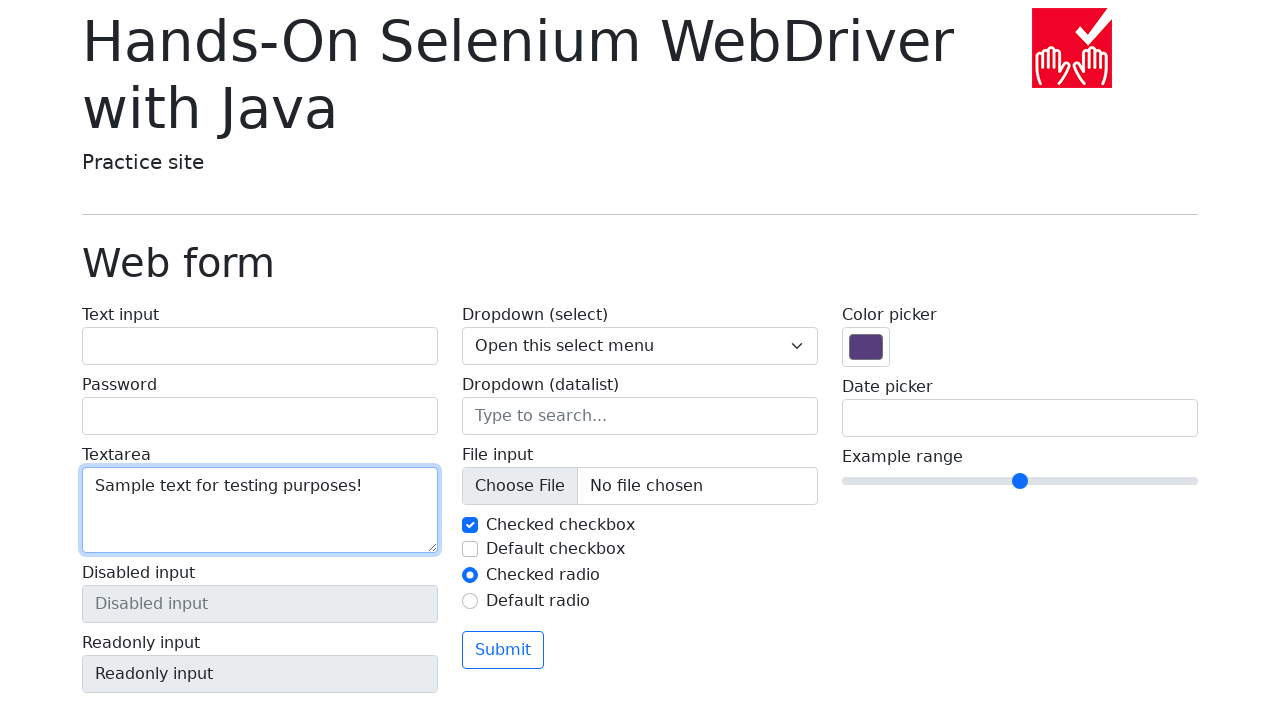

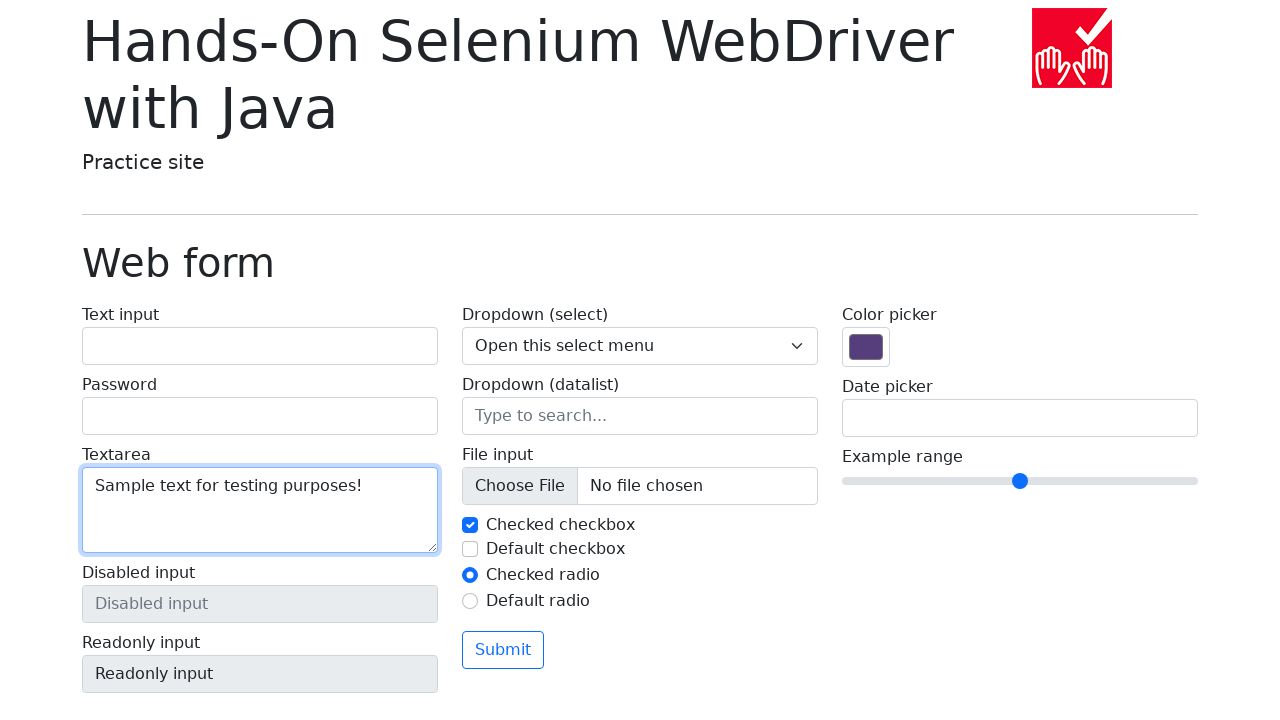